Fills an email subscription form and submits it on the CHADD website

Starting URL: https://chadd.org/for-adults/overview/

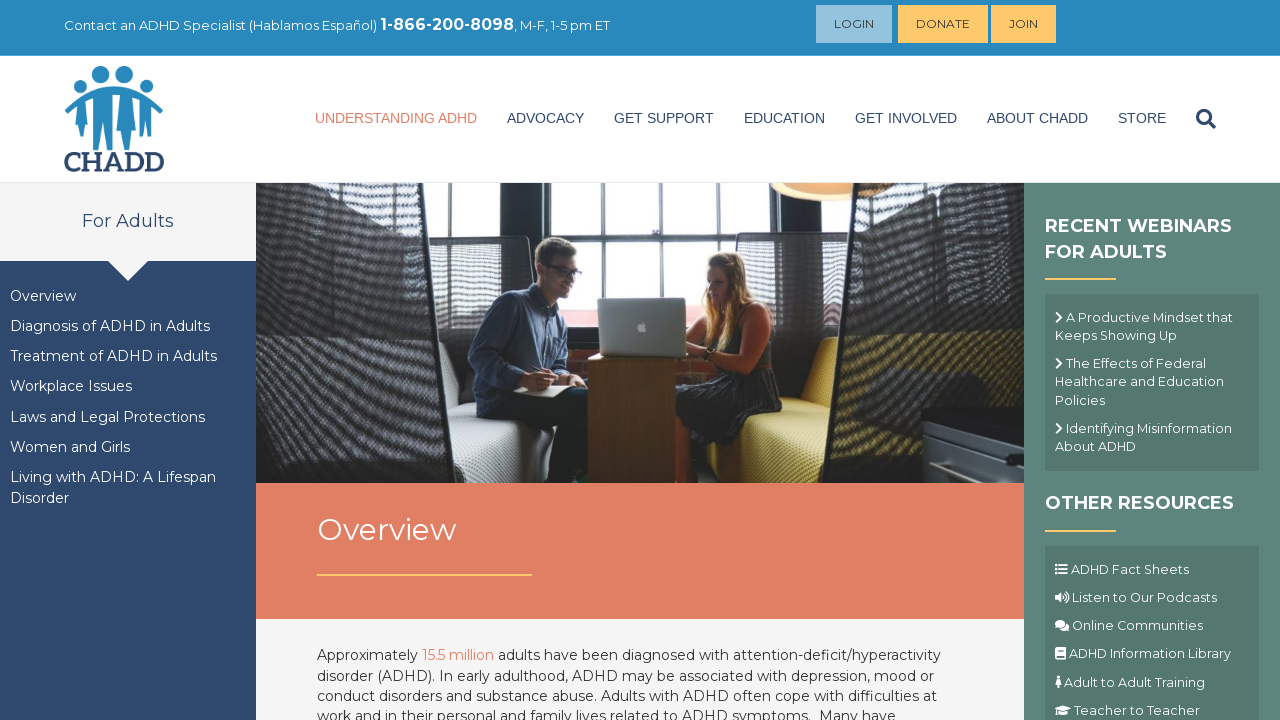

Navigated to CHADD website for adults overview page
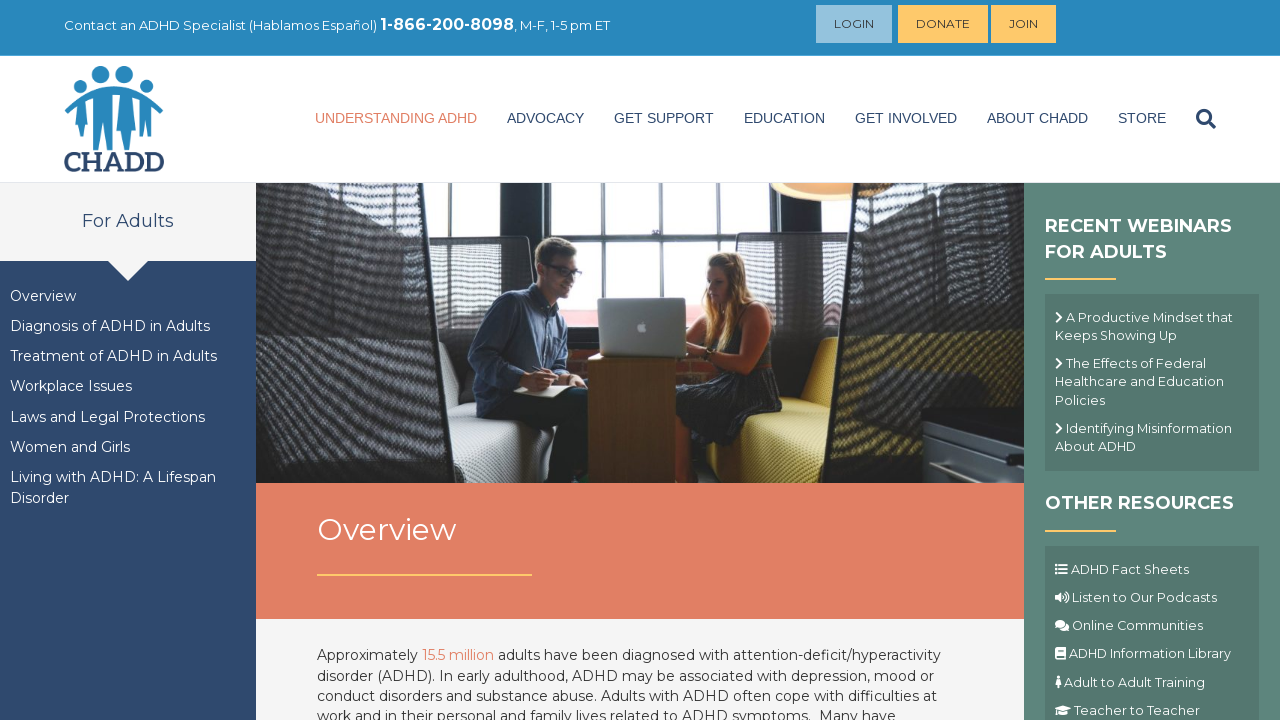

Filled email field with 'testemail847@example.com' on input[name='EMAIL']
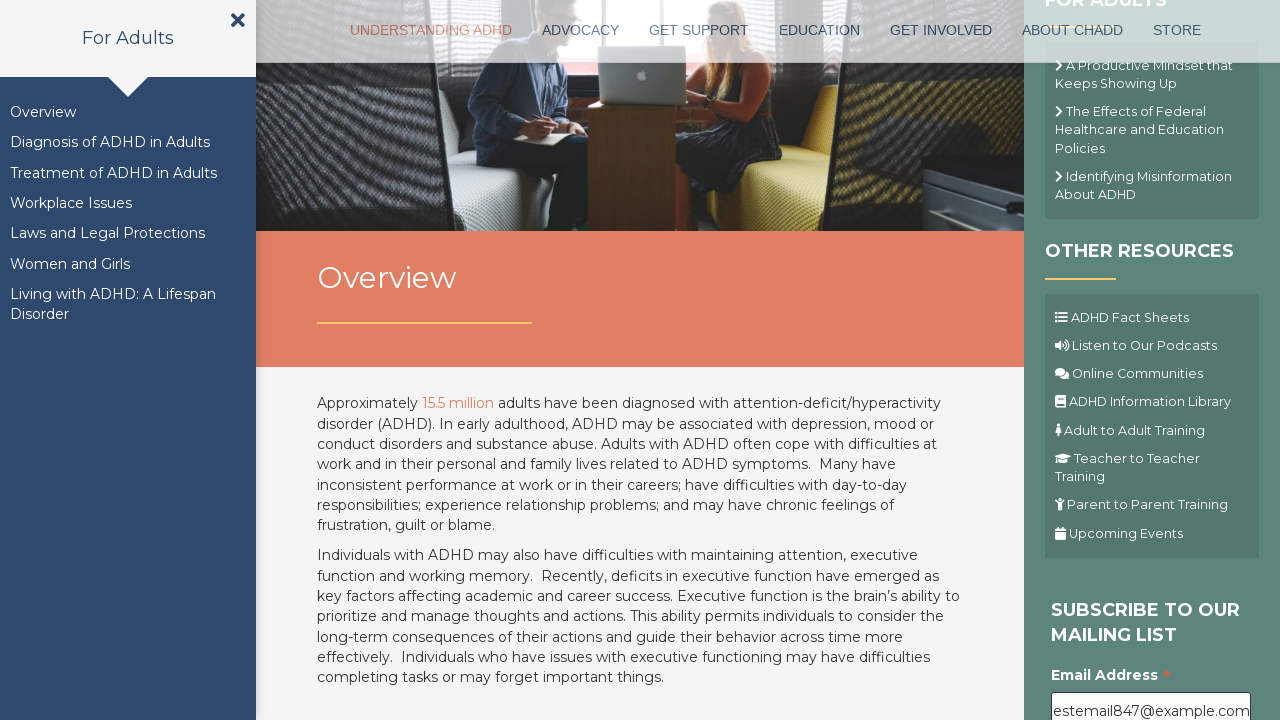

Clicked submit button to subscribe to email list at (1111, 361) on .button
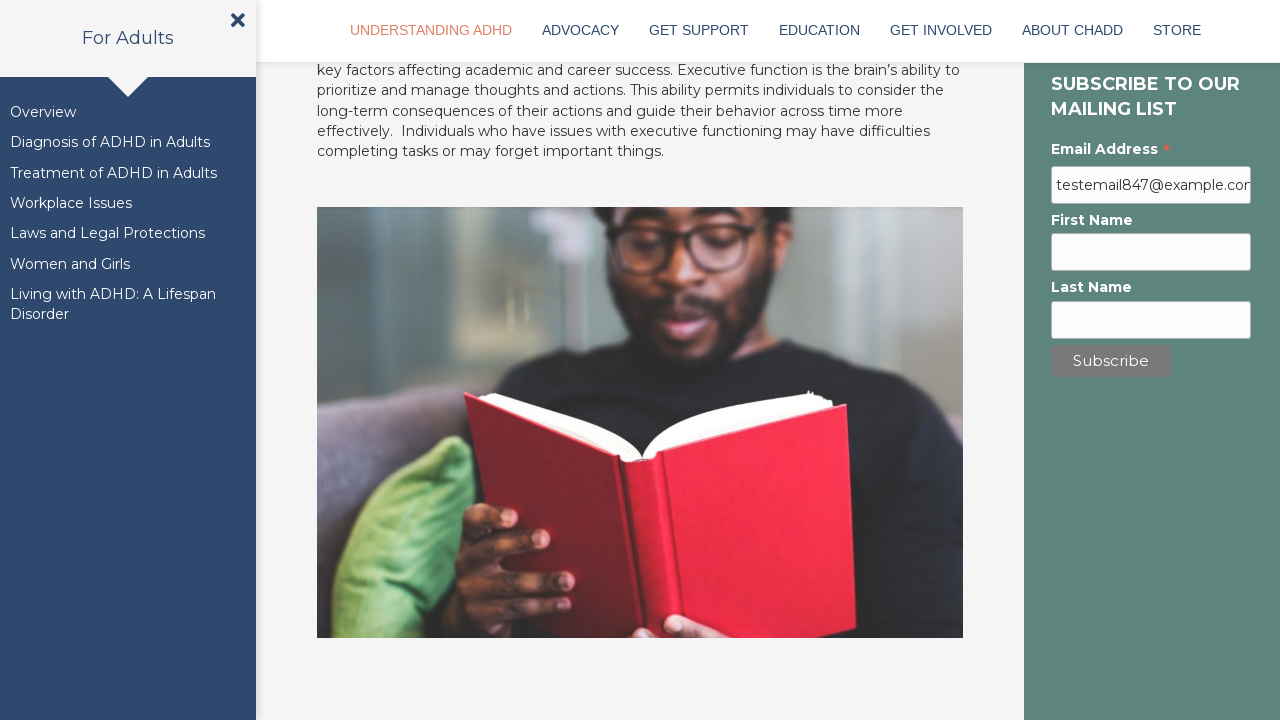

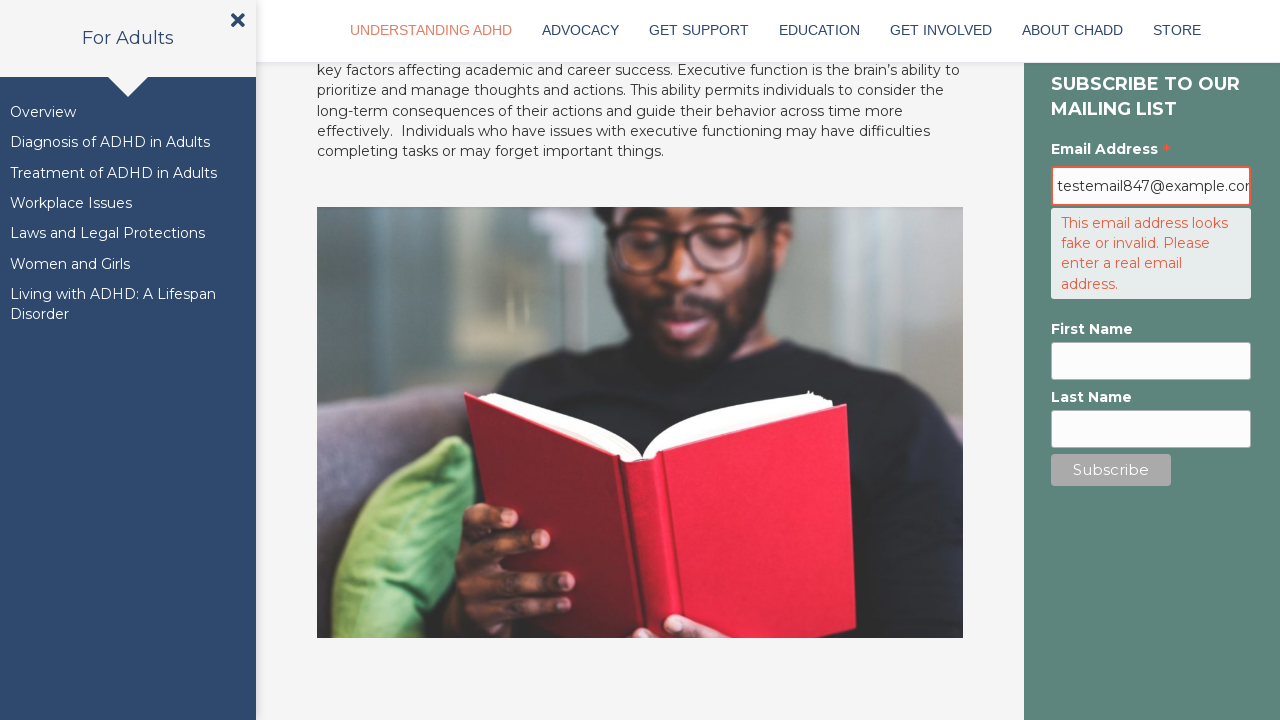